Tests submitting only the name field in a text box form and verifies the name appears in the output

Starting URL: https://demoqa.com/text-box

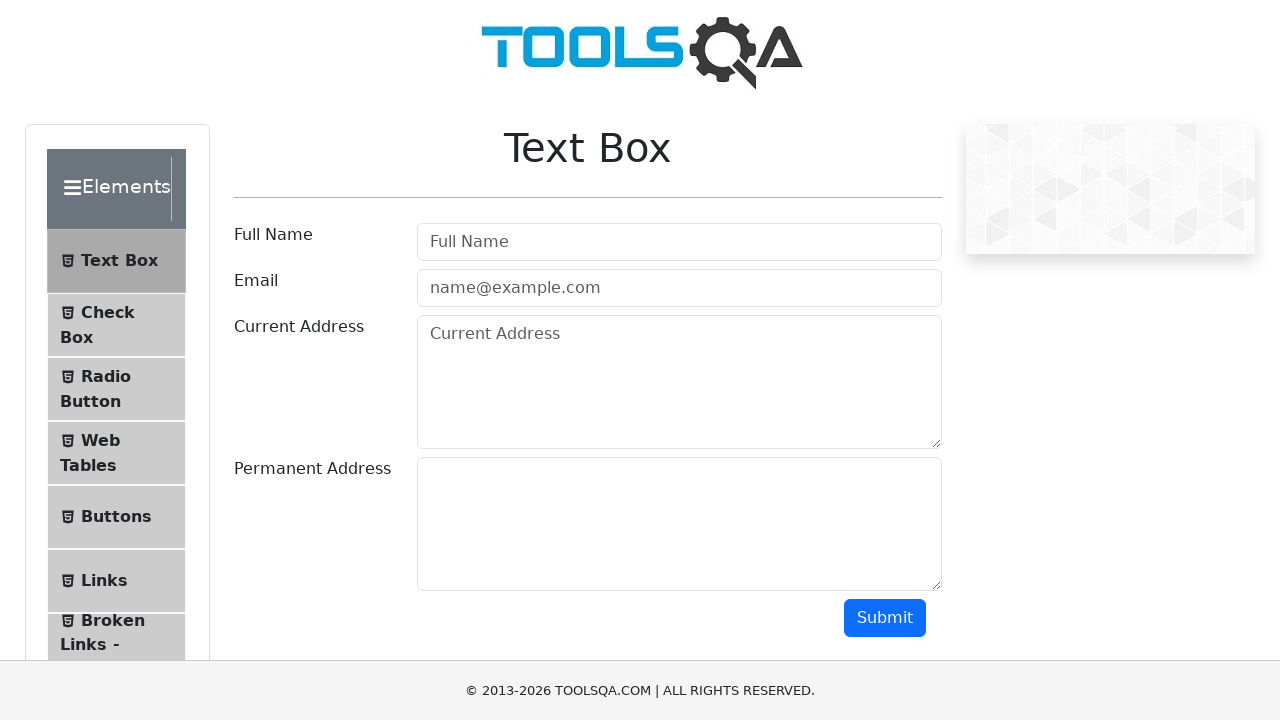

Filled name field with 'Nixon' on #userName
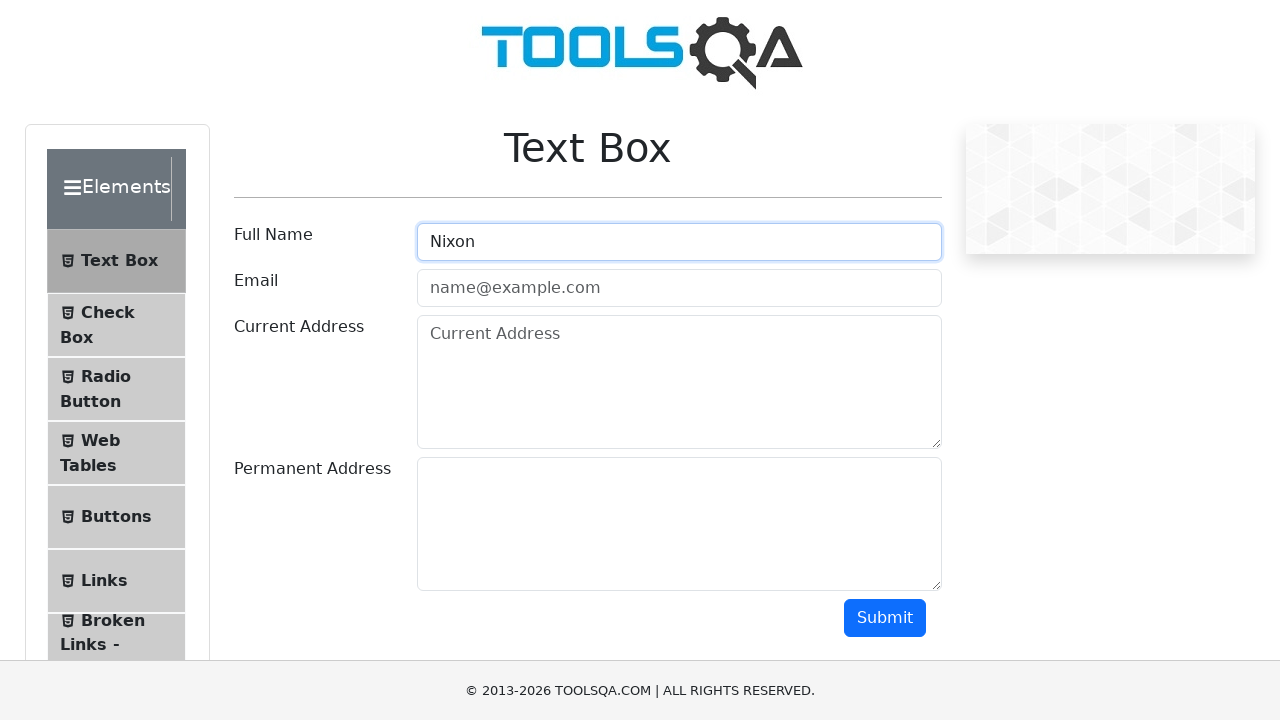

Located submit button
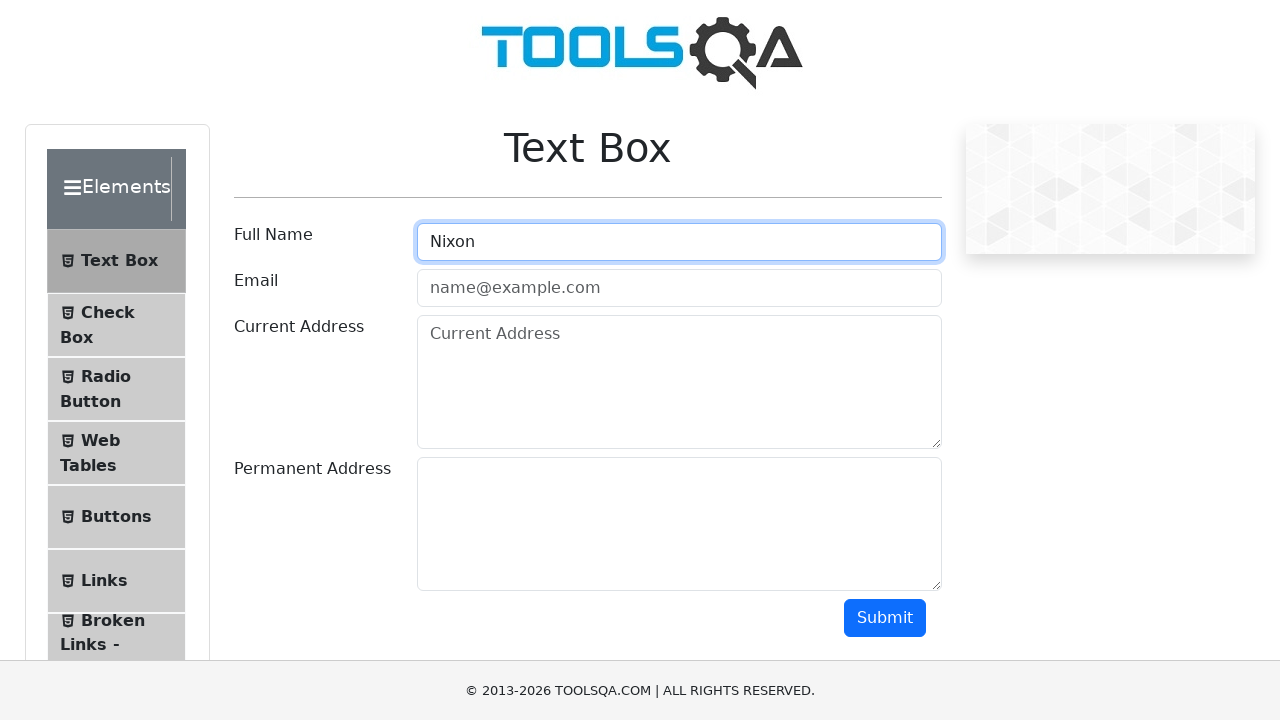

Scrolled submit button into view
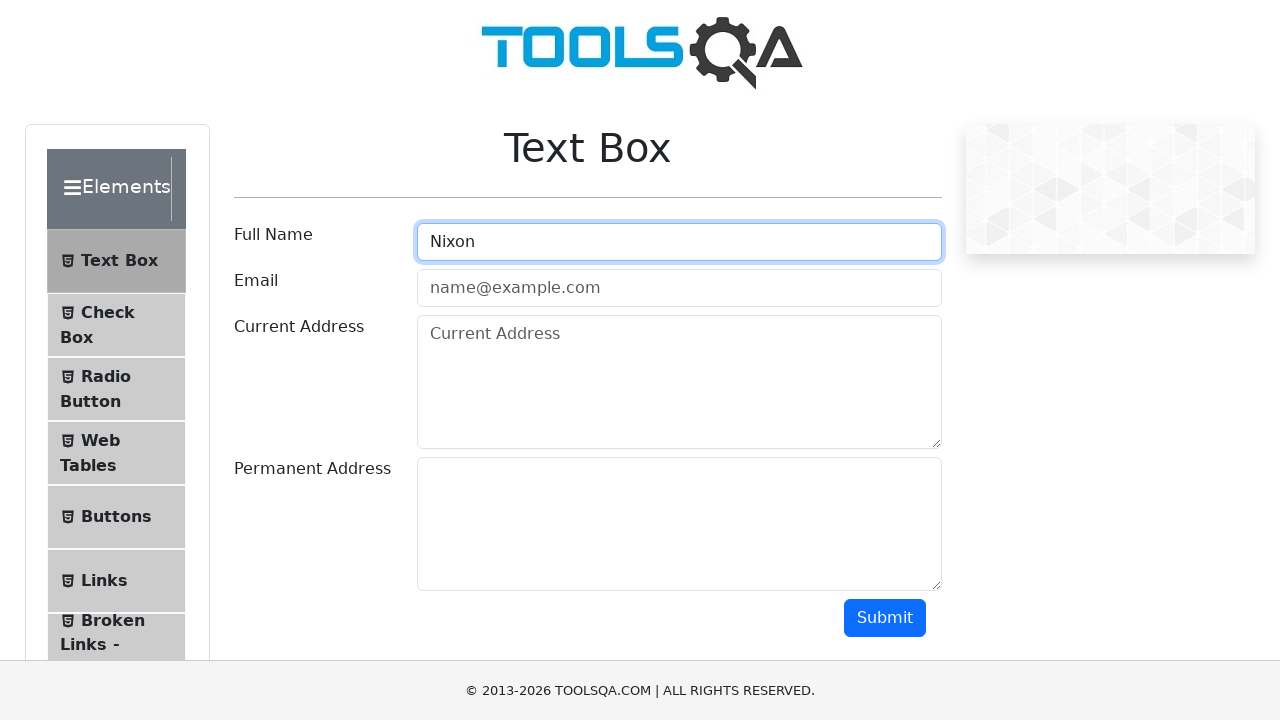

Clicked submit button at (885, 618) on #submit
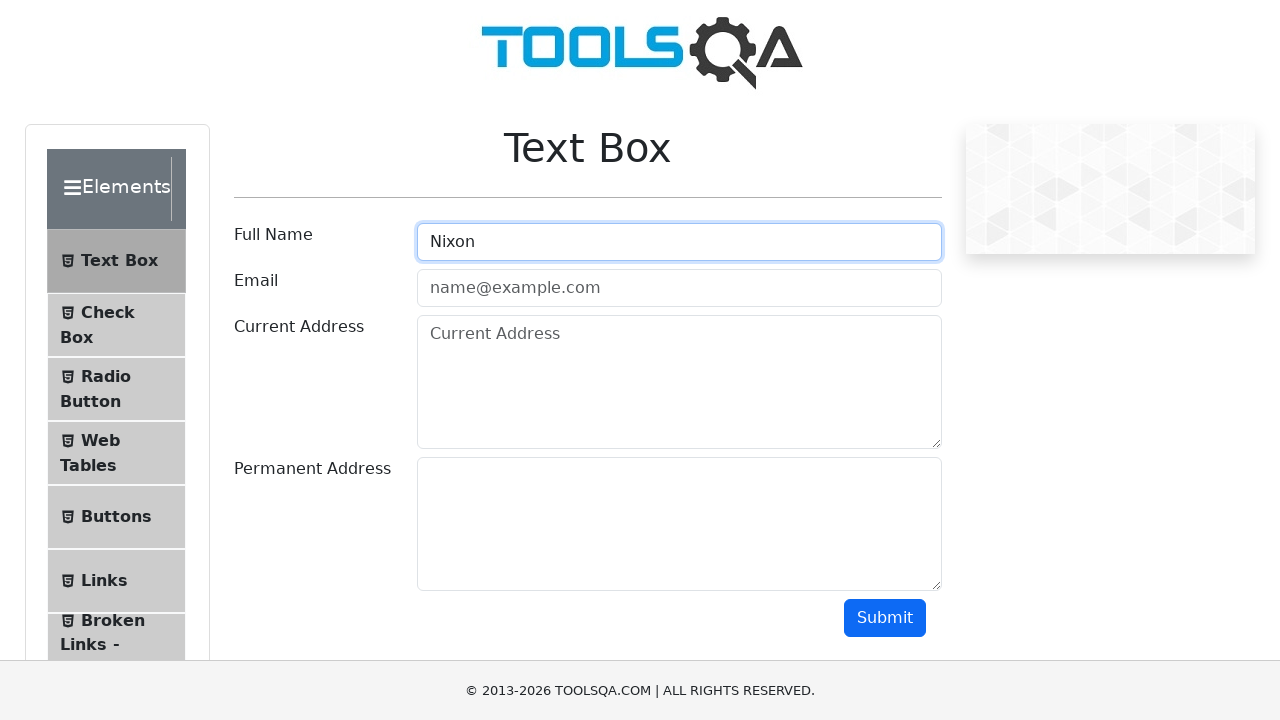

Verified name 'Nixon' appears in output
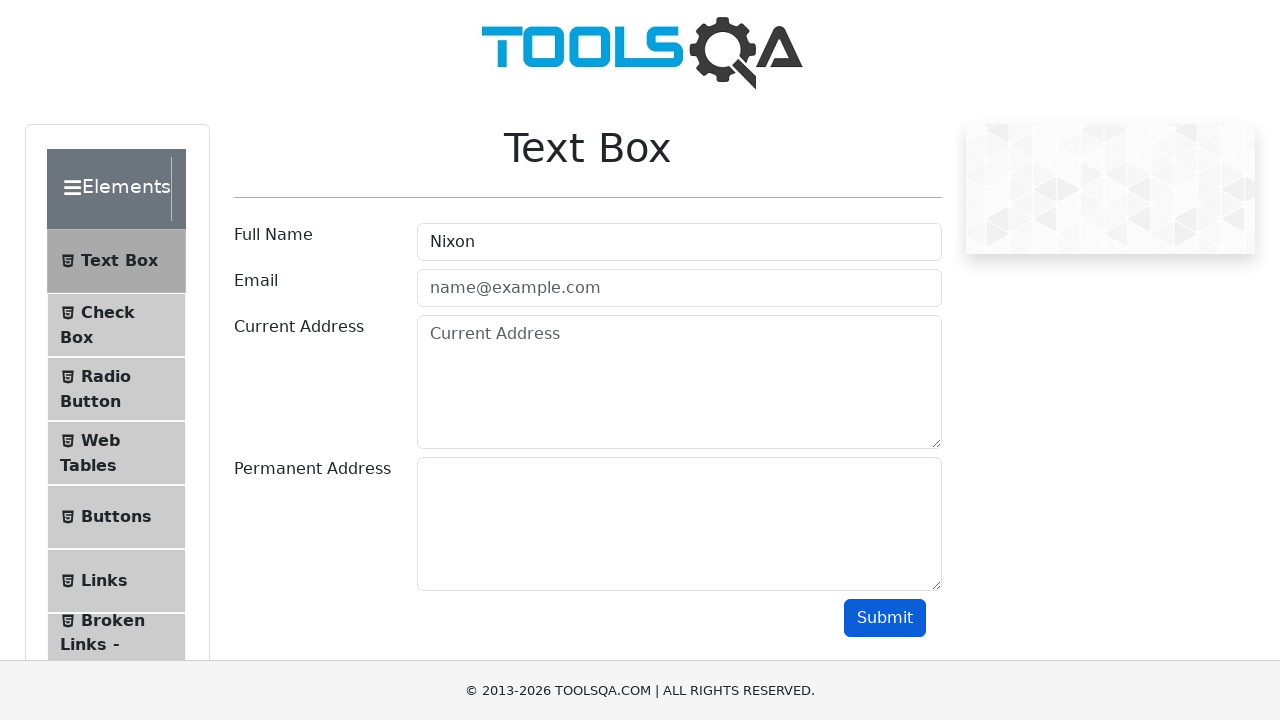

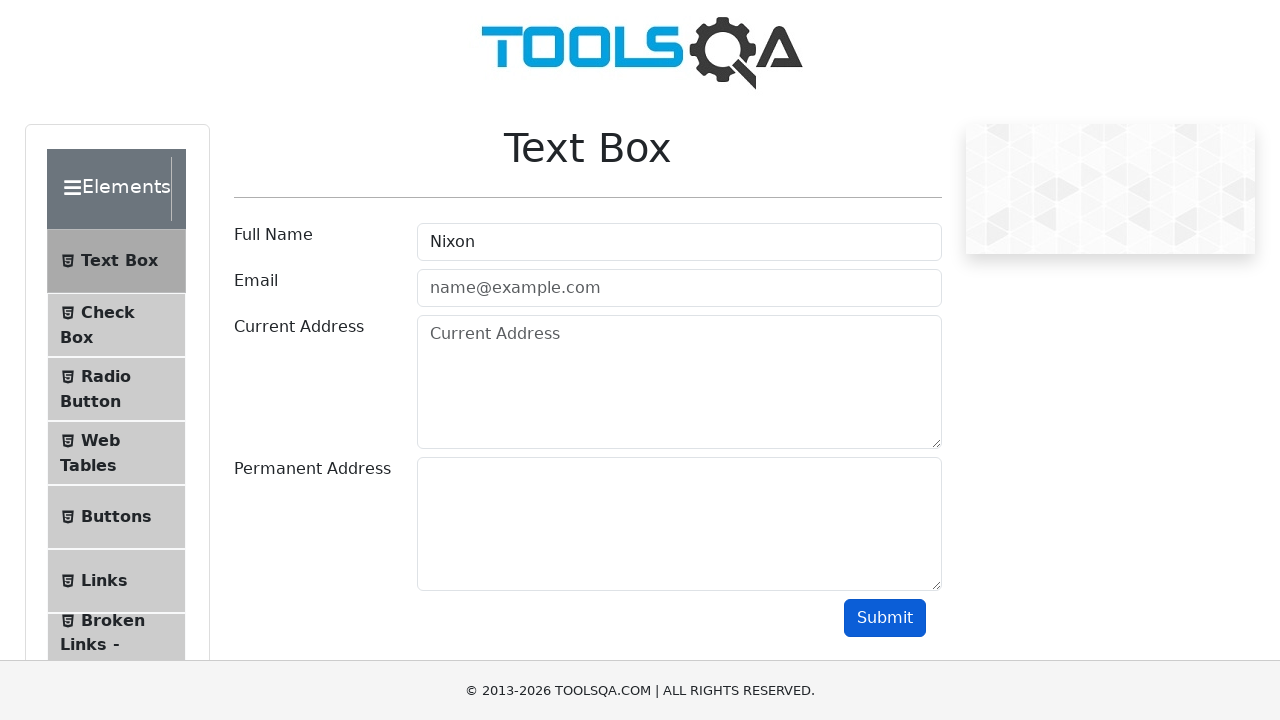